Tests modal popup functionality by clicking "Show Confirm" button, then clicking "Yes" in the modal, and verifying the status displays "OK"

Starting URL: https://test-with-me-app.vercel.app/learning/web-elements/components/modal

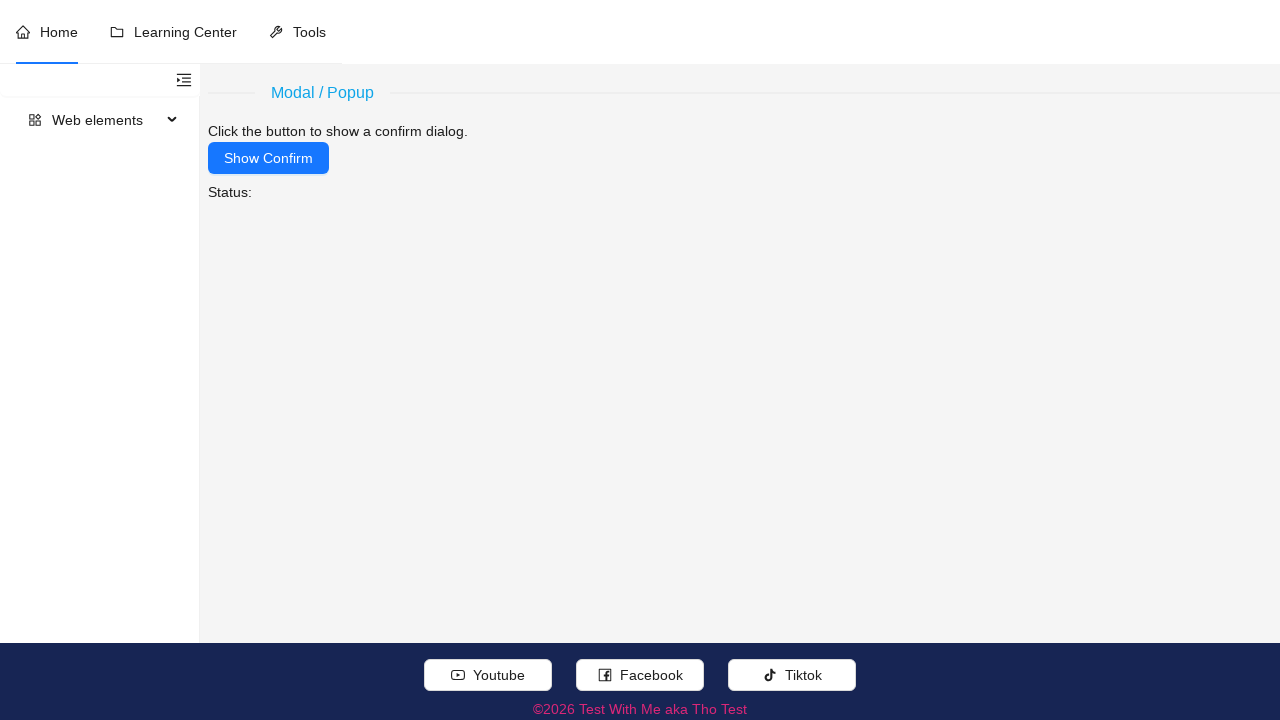

Clicked 'Show Confirm' button to open the modal at (268, 158) on //div[normalize-space() = 'Modal / Popup']//following::button[normalize-space() 
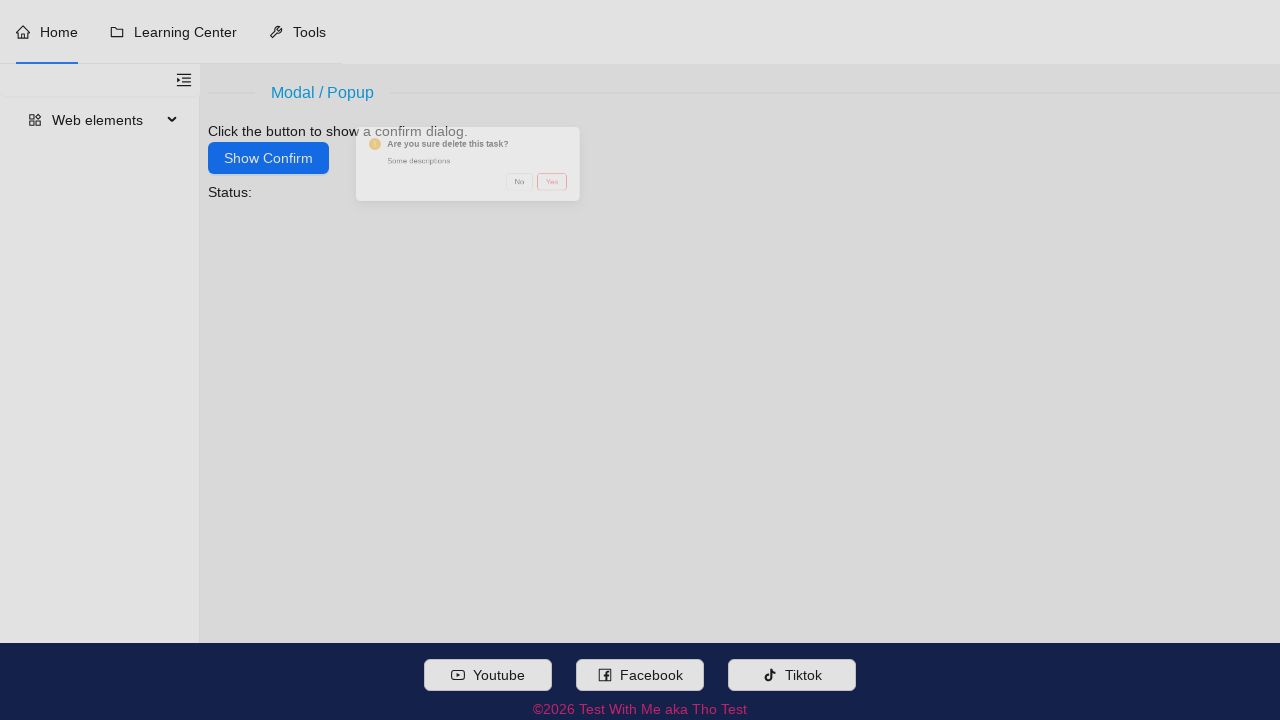

Clicked 'Yes' button in the modal at (796, 202) on //button[@type = 'button' and normalize-space() = 'Yes']
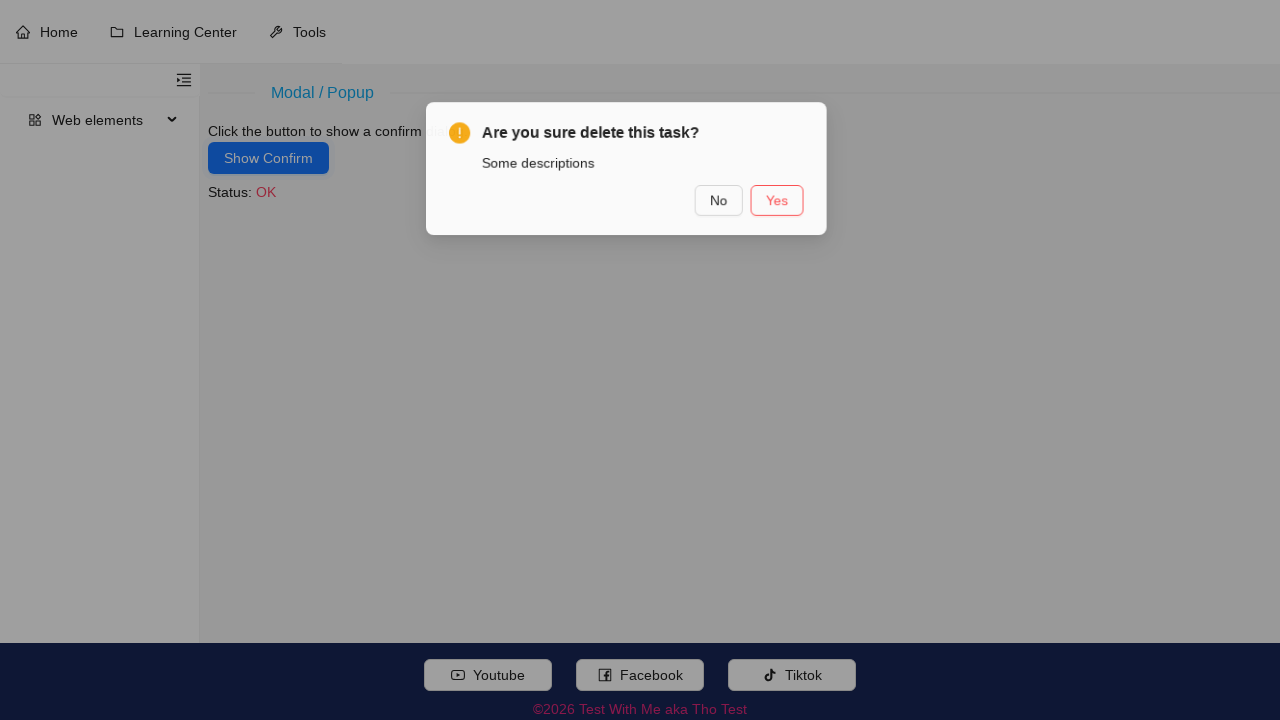

Verified status displays 'OK' with rose-colored text
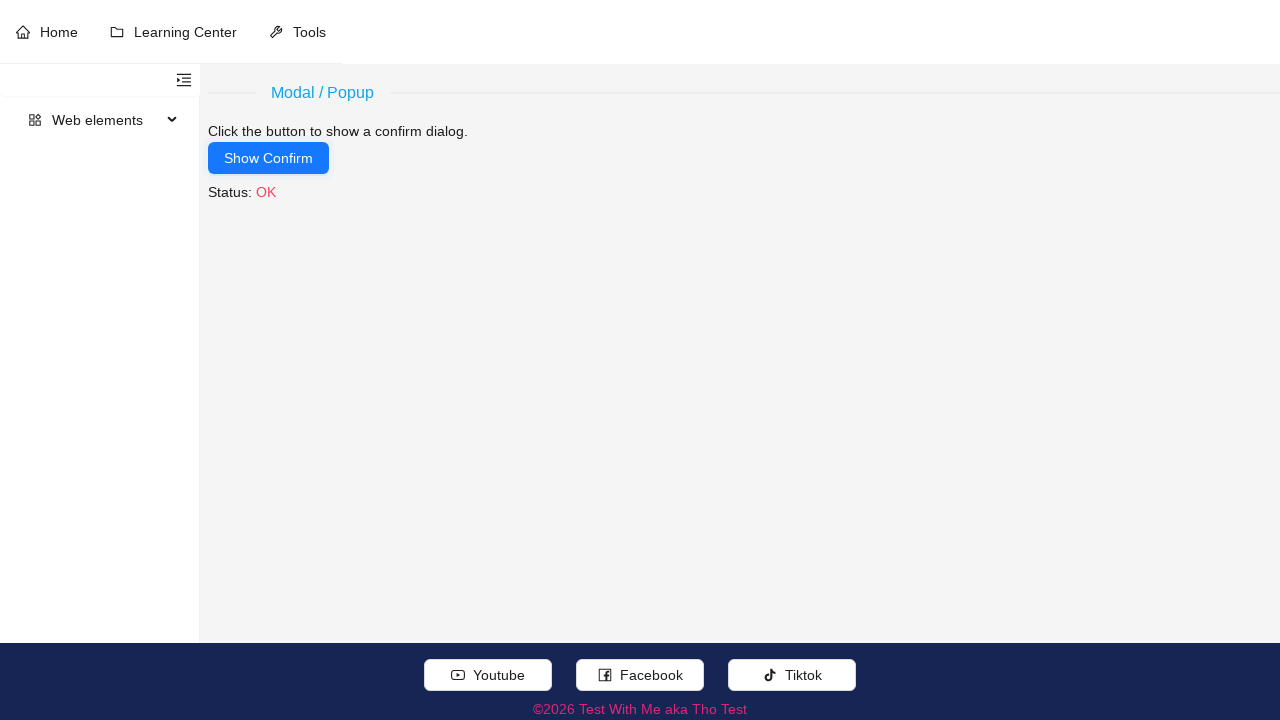

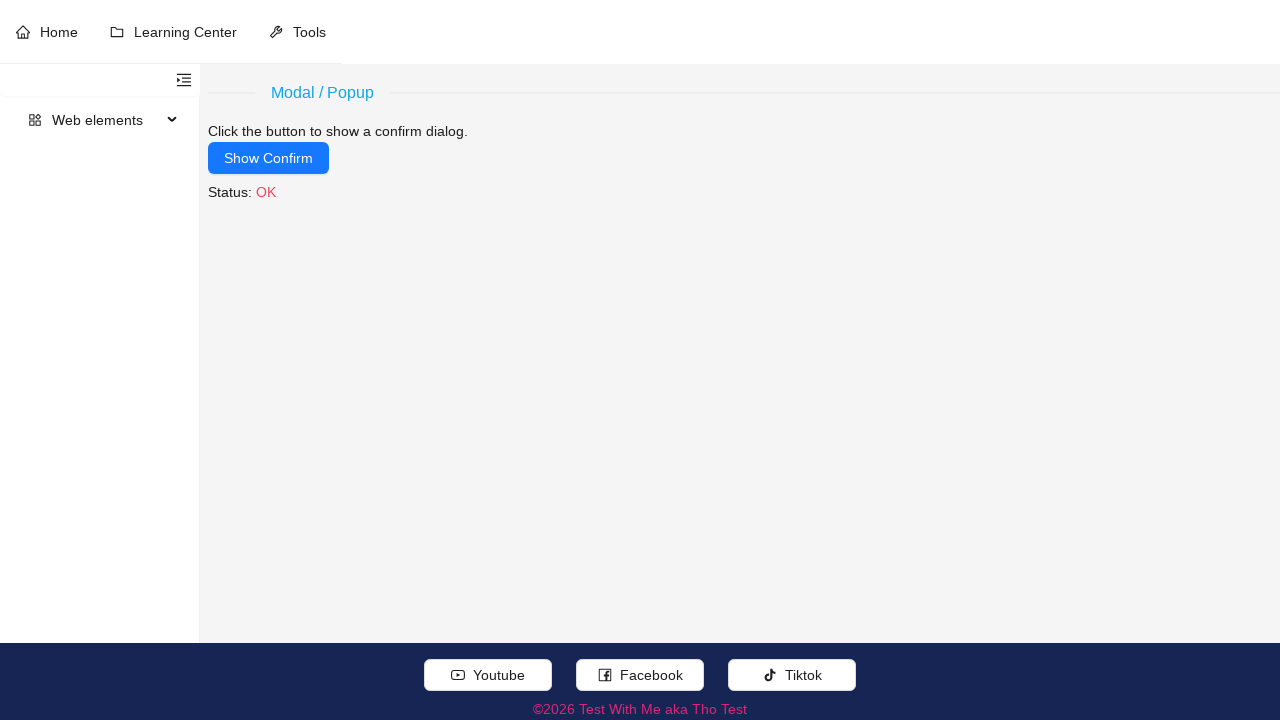